Tests multiple window handling by clicking a help link that opens in a new window, switching between windows, and verifying page titles

Starting URL: https://accounts.google.com/ServiceLogin/identifier?service=mail&passive=1209600&osid=1&continue=https%3A%2F%2Fmail.google.com%2Fmail%2Fu%2F0%2F&followup=https%3A%2F%2Fmail.google.com%2Fmail%2Fu%2F0%2F&emr=1&ifkv=AWnogHf-bZ7l-jbPR7xrbutK3SbxEuSicWf-WemSeqxA_0XzJLeXWcXSM9sDhEmuvvrd8l5vBvm-KQ&flowName=GlifWebSignIn&flowEntry=ServiceLogin

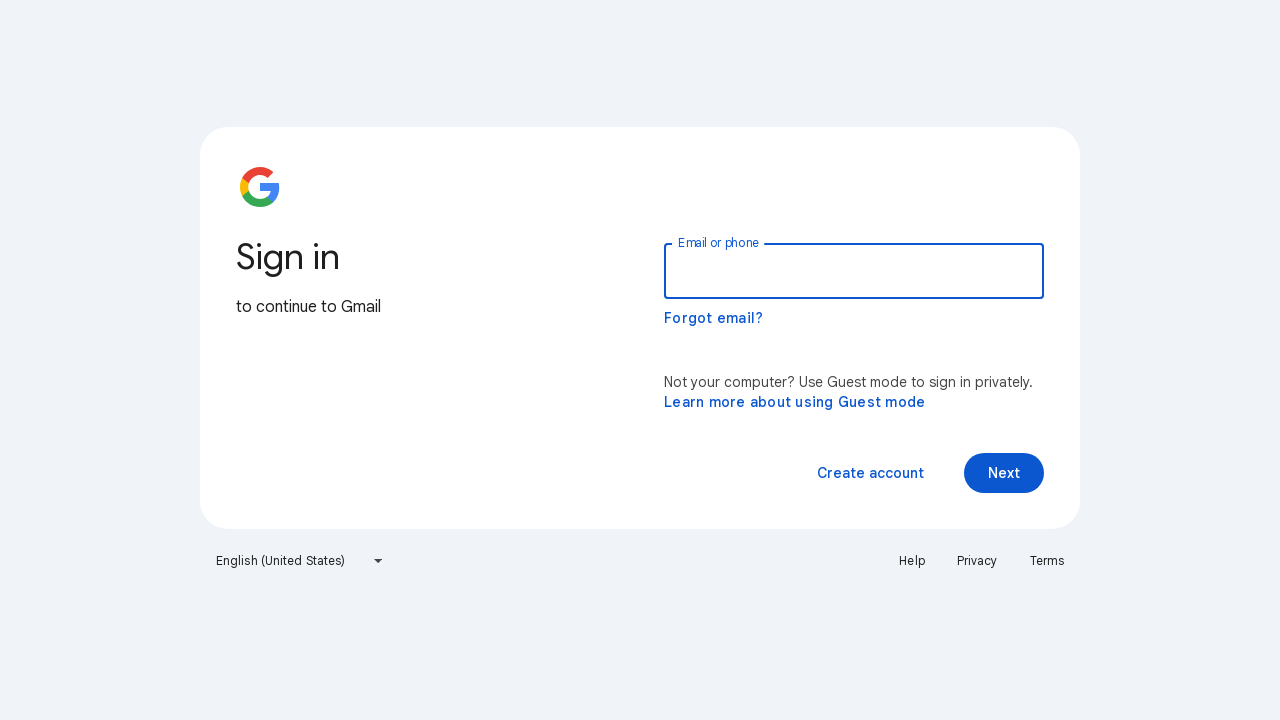

Clicked Help link to open new window at (912, 561) on a:text('Help')
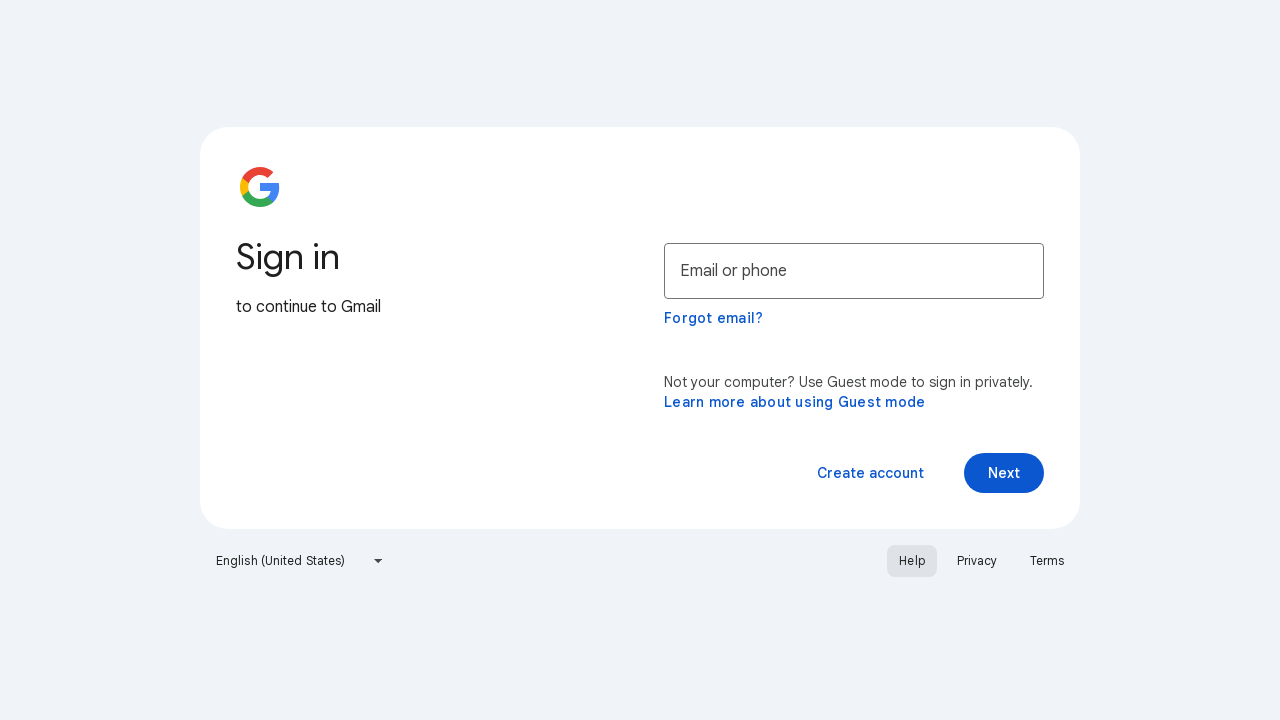

New window opened and captured
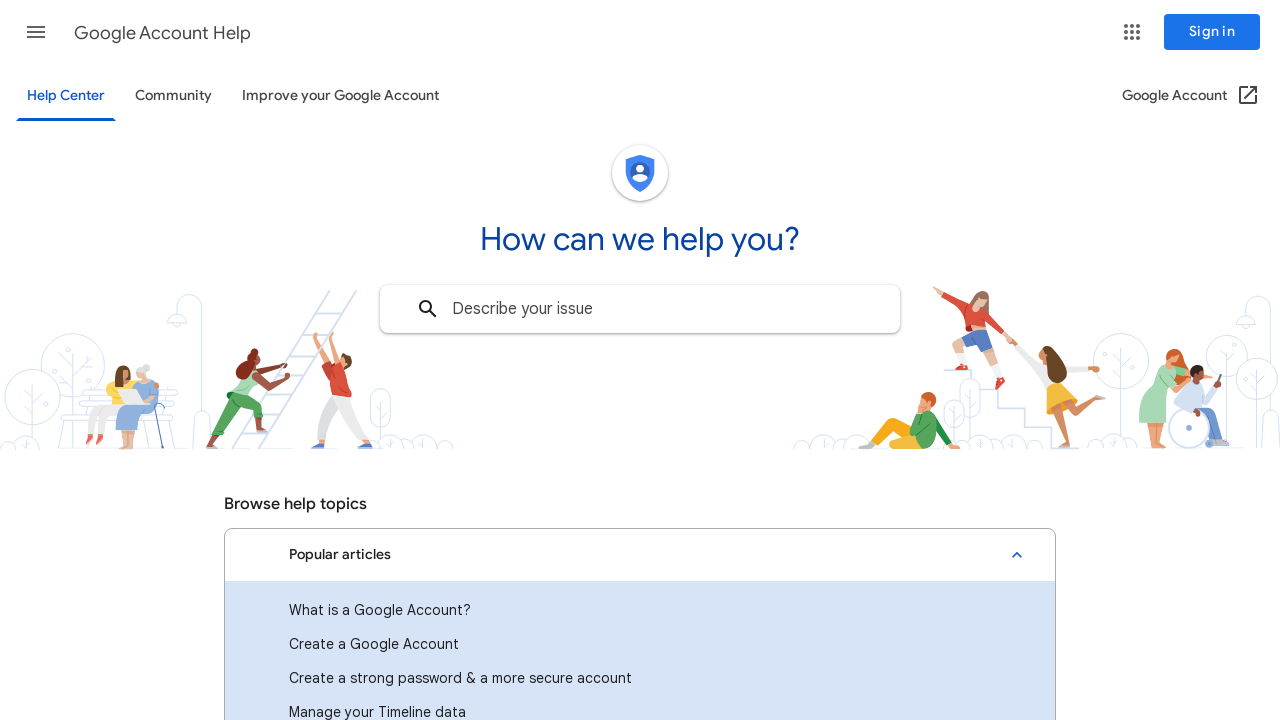

New window page load completed
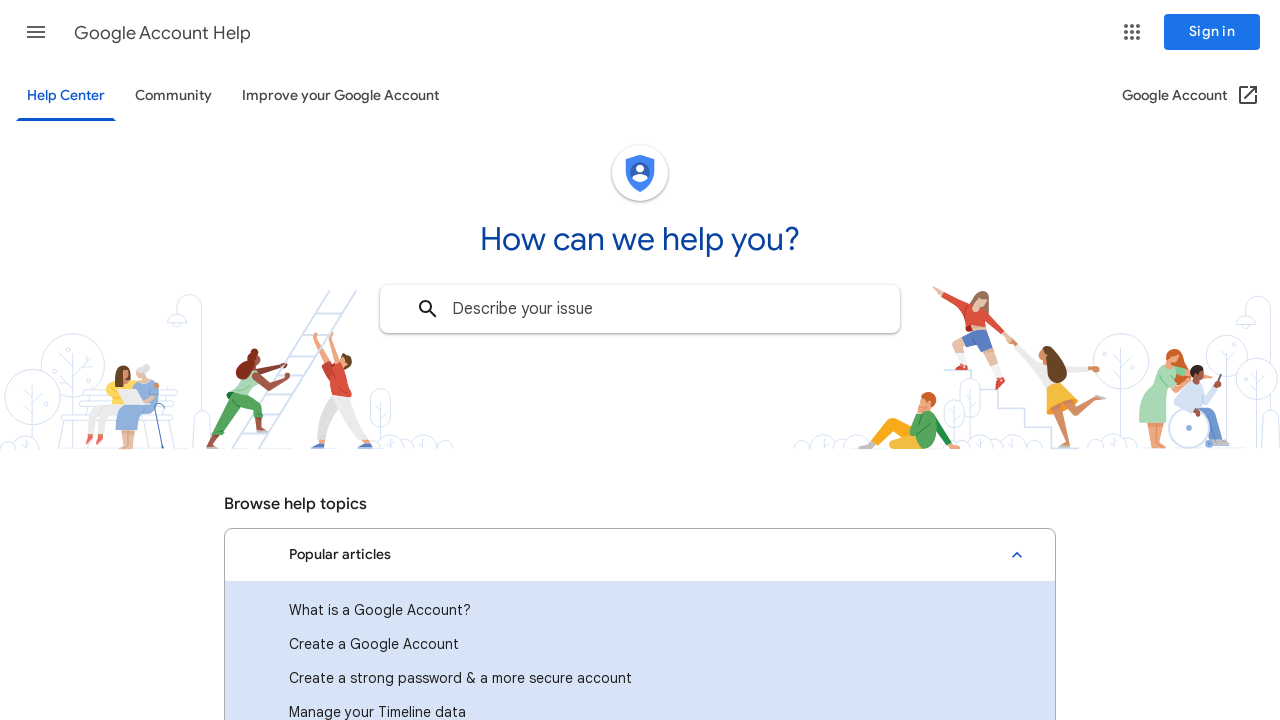

Retrieved new window page title: Google Account Help
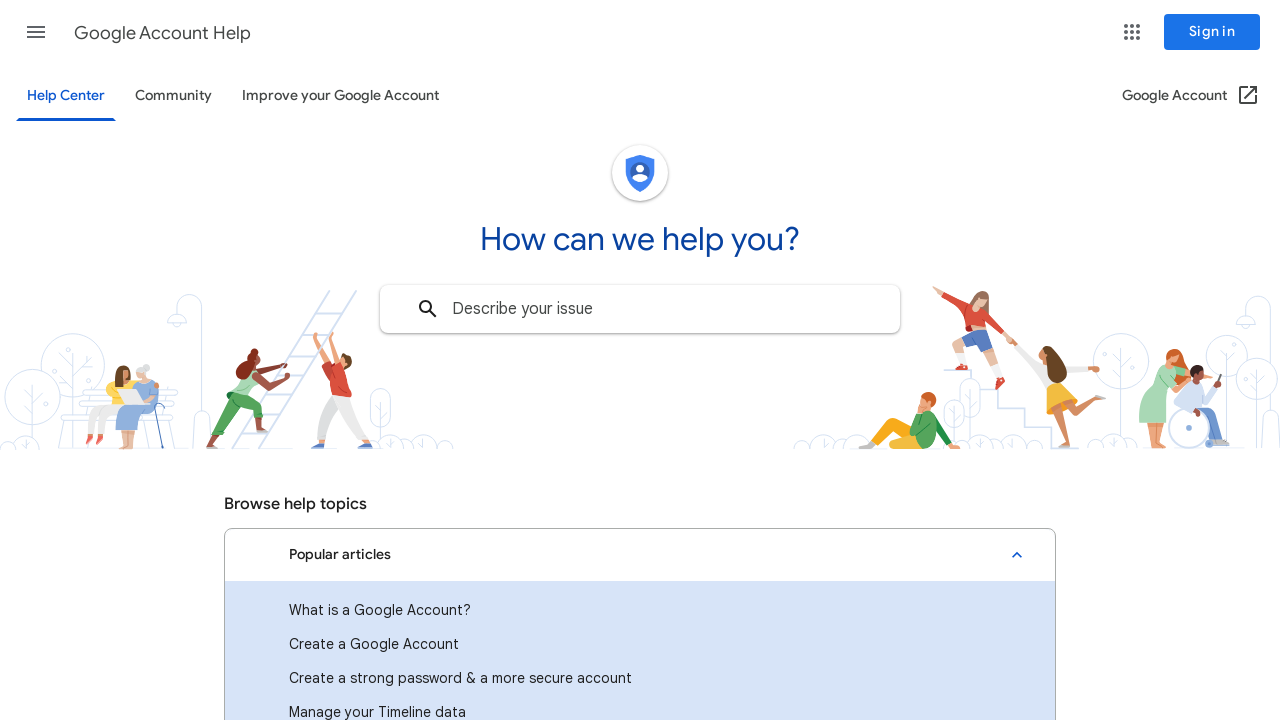

Retrieved original window page title: Gmail
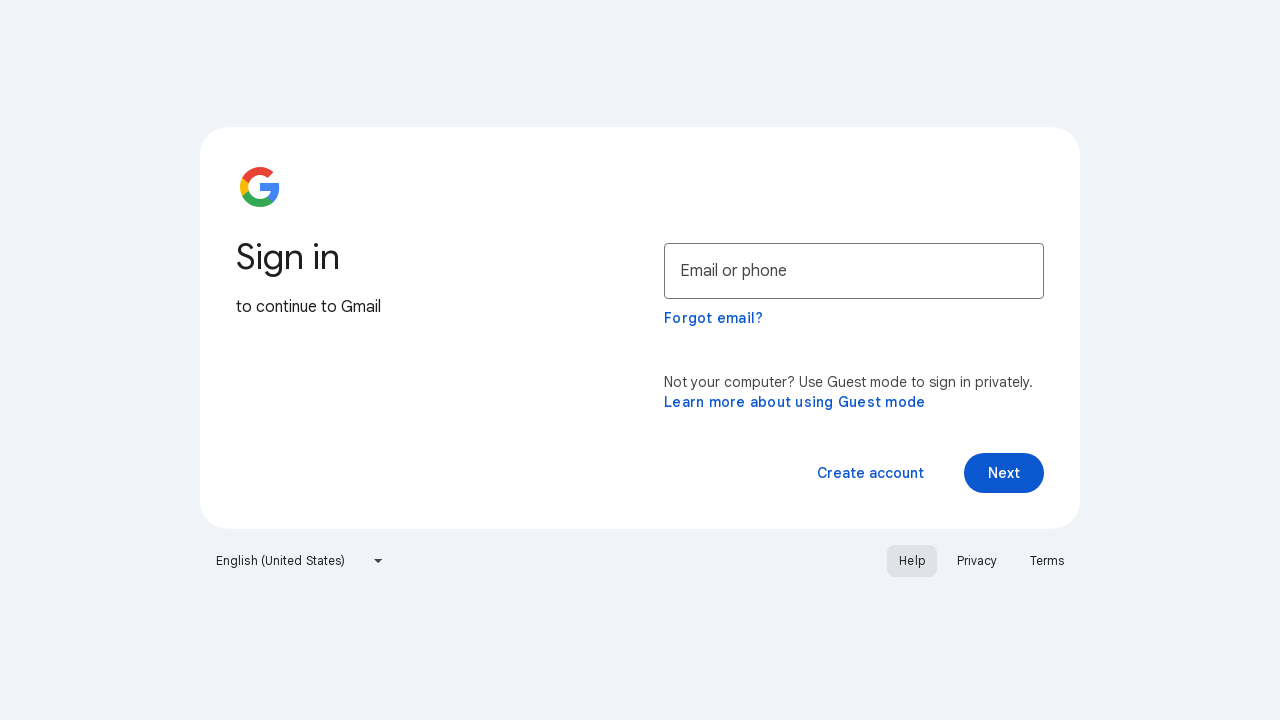

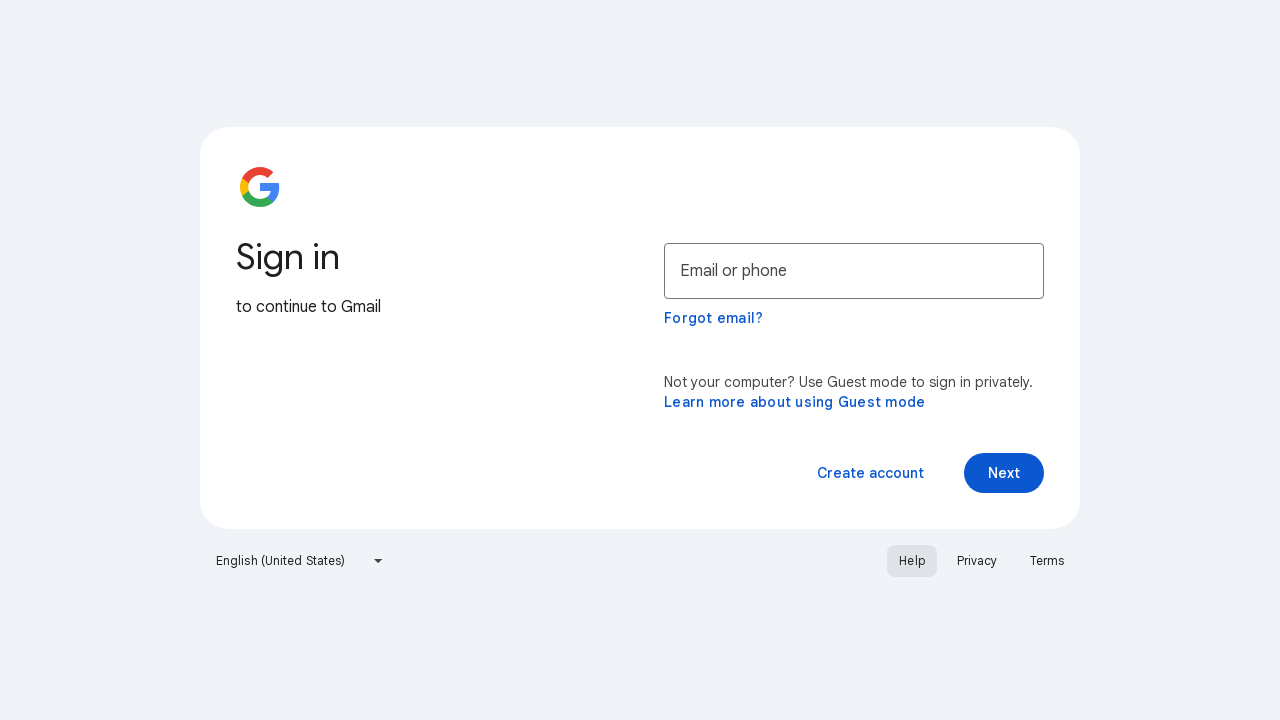